Tests right-click context menu functionality by performing a right-click action on a specific element and verifying the alert message

Starting URL: https://the-internet.herokuapp.com/

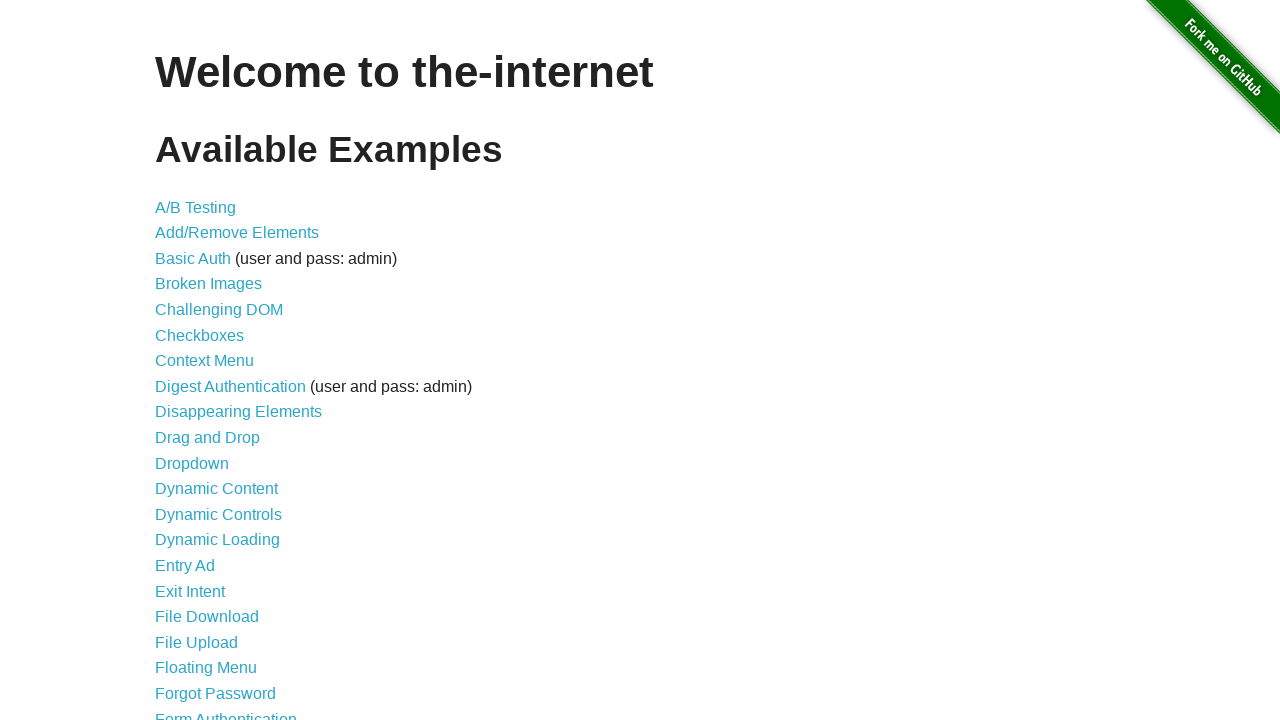

Clicked on the Context Menu link at (204, 361) on text=Context Menu
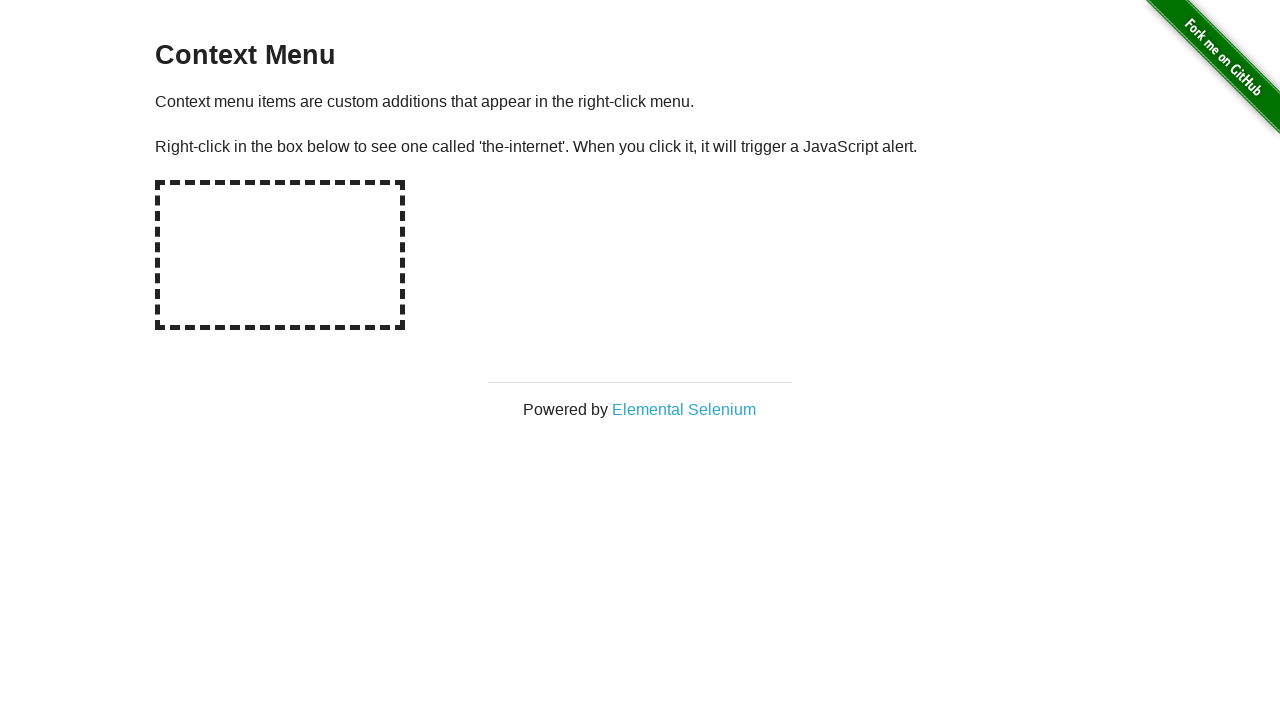

Waited for hot-spot element to be visible
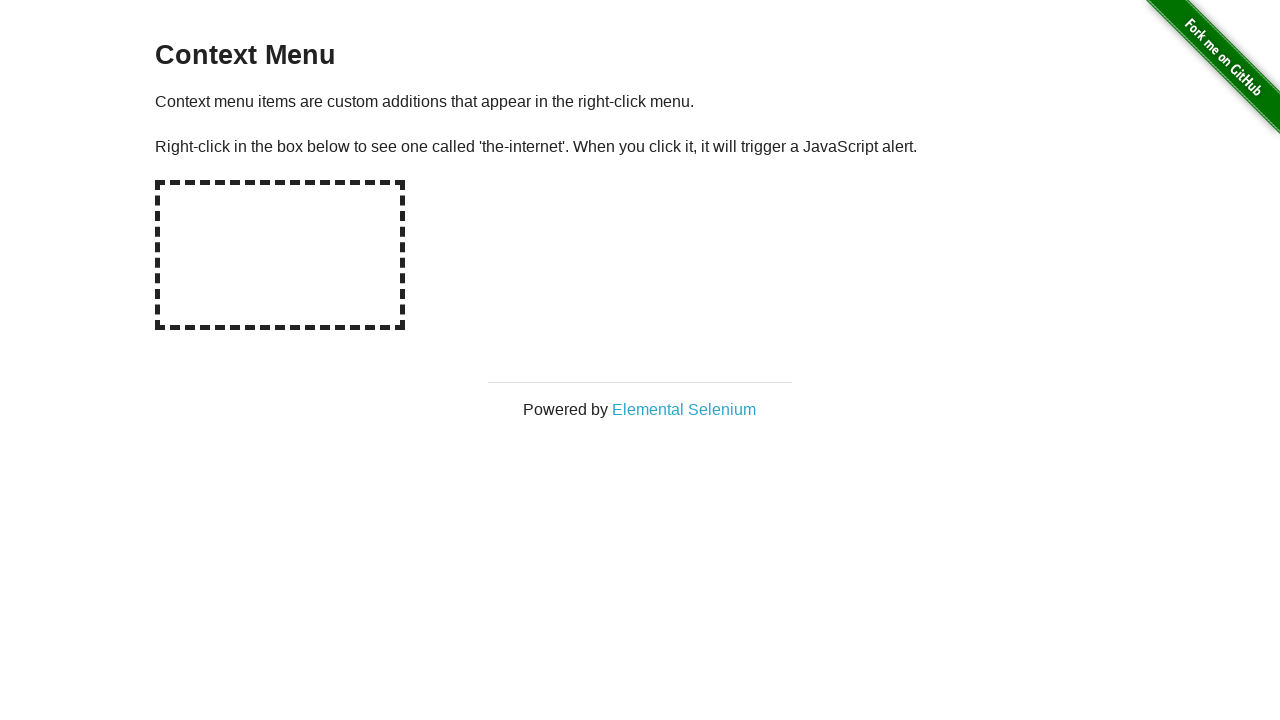

Right-clicked on the hot-spot element to open context menu at (280, 255) on #hot-spot
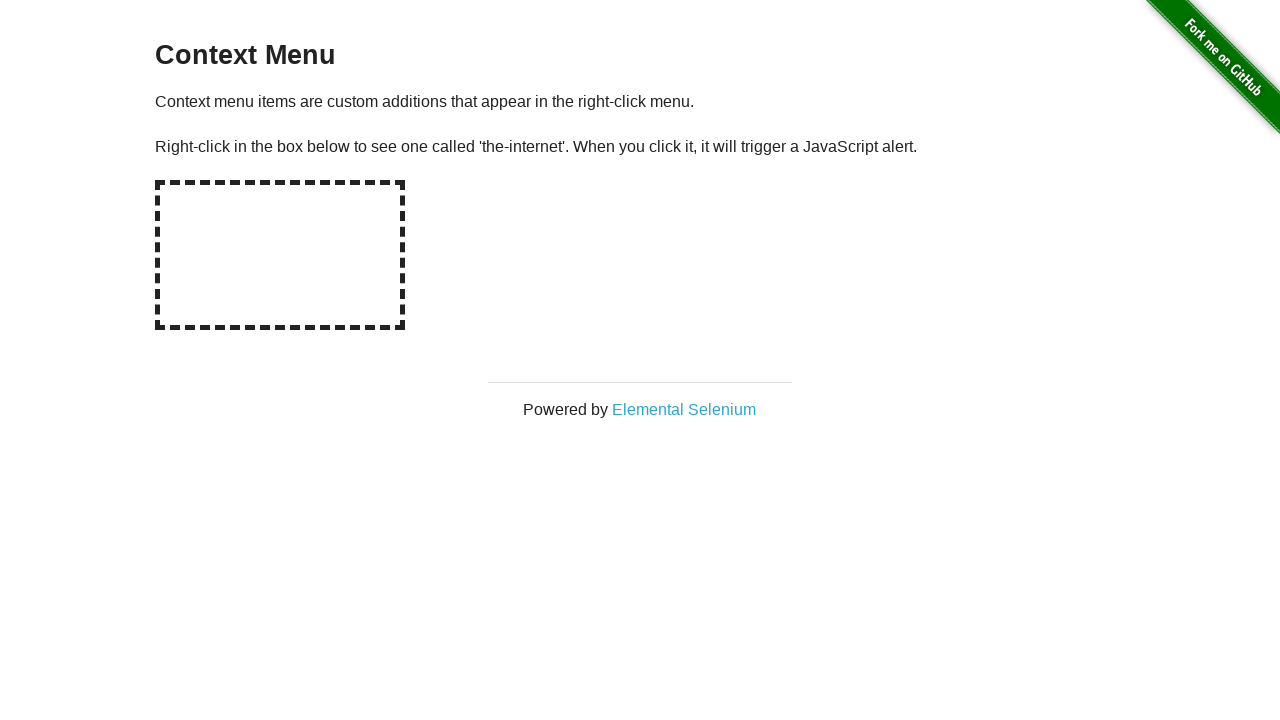

Set up alert dialog handler to accept the alert
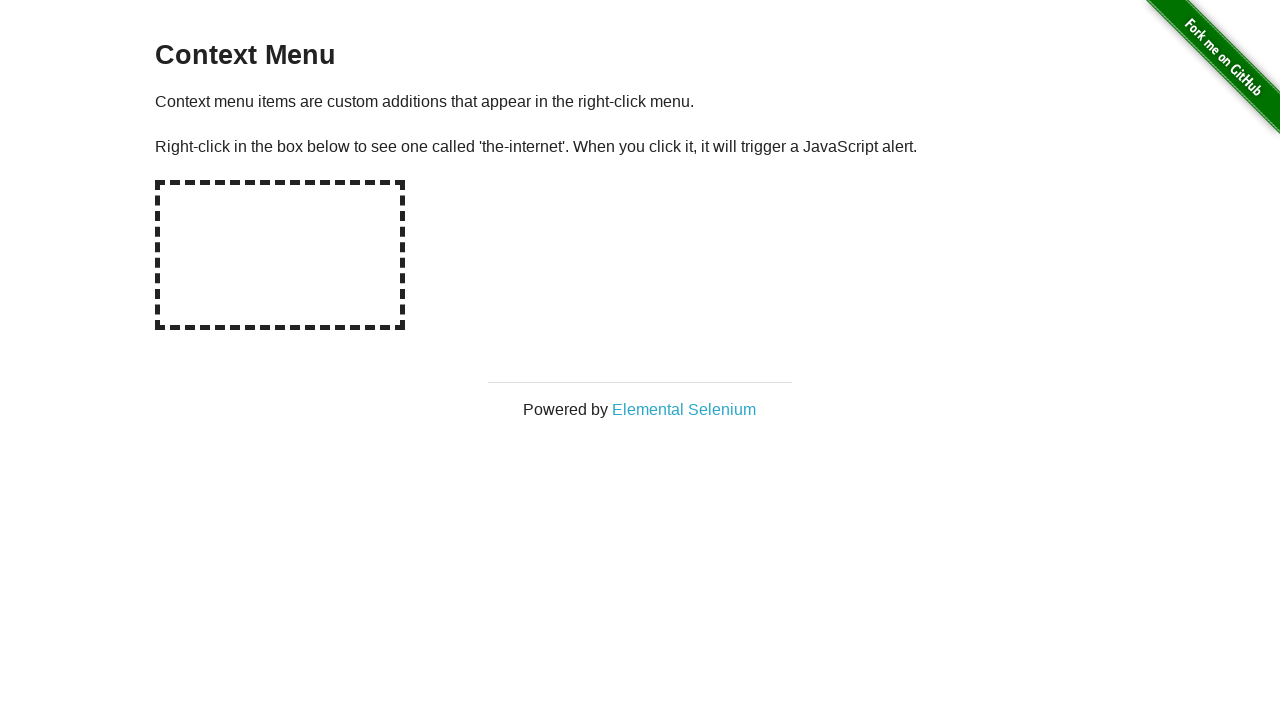

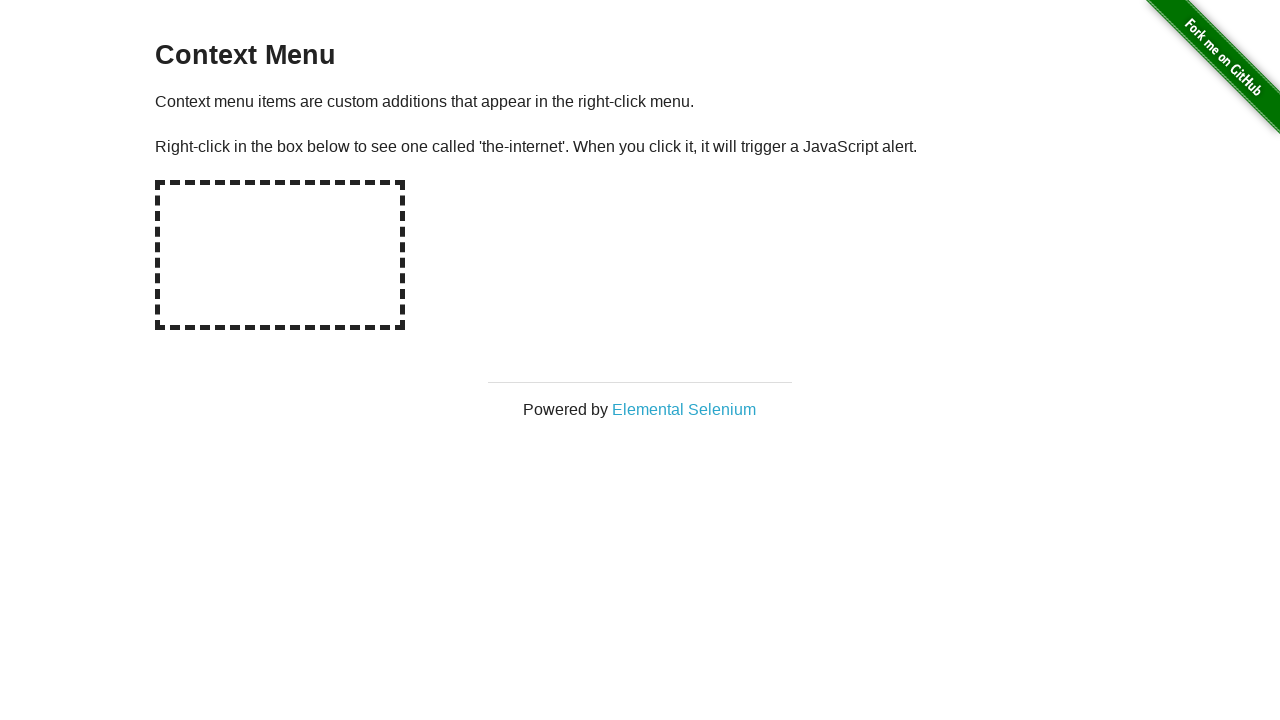